Solves a mathematical puzzle by extracting a value from an image attribute, calculating a mathematical function, and filling out a form with the result along with selecting checkbox and radio button options

Starting URL: http://suninjuly.github.io/get_attribute.html

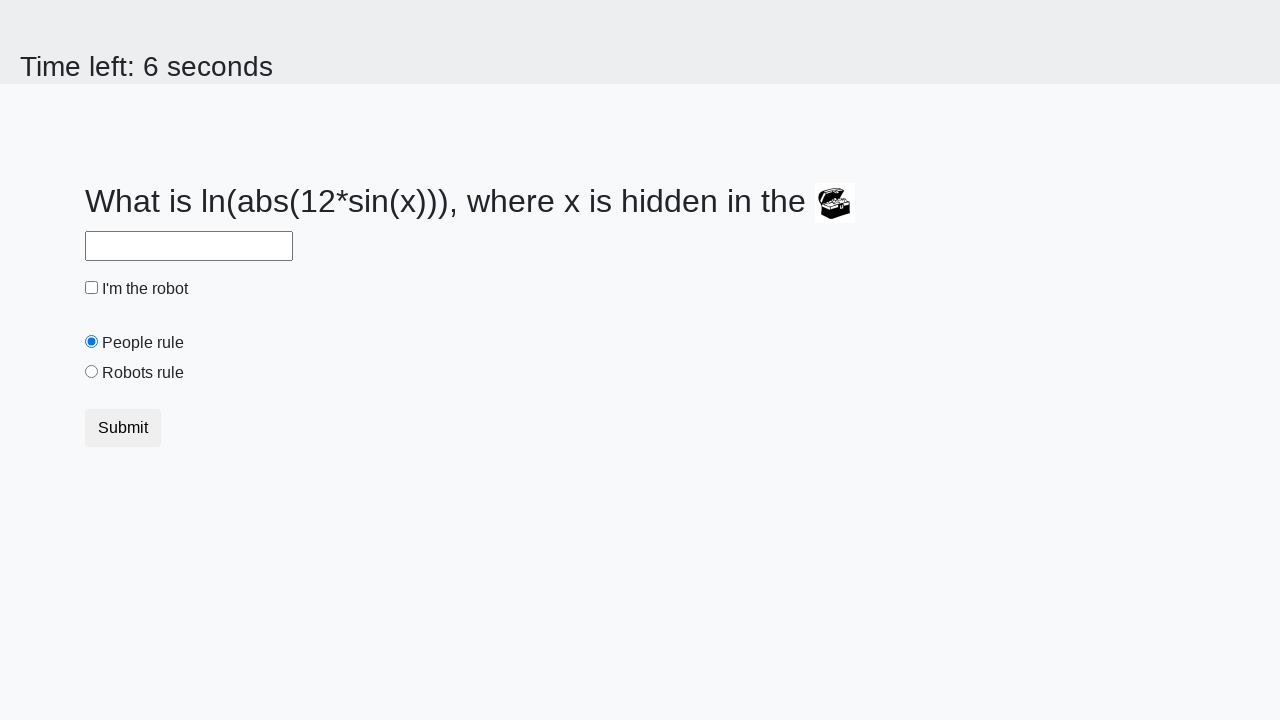

Extracted valuex attribute from image element
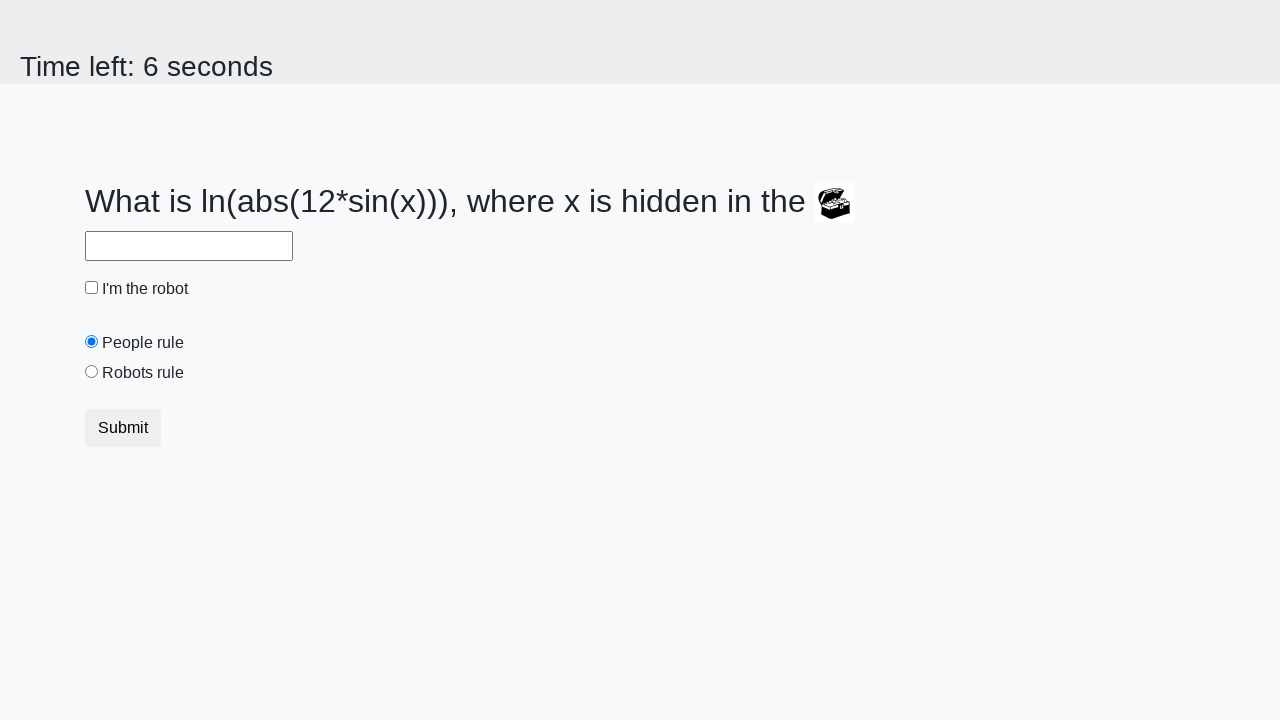

Calculated mathematical result using log(abs(12*sin(x))) formula
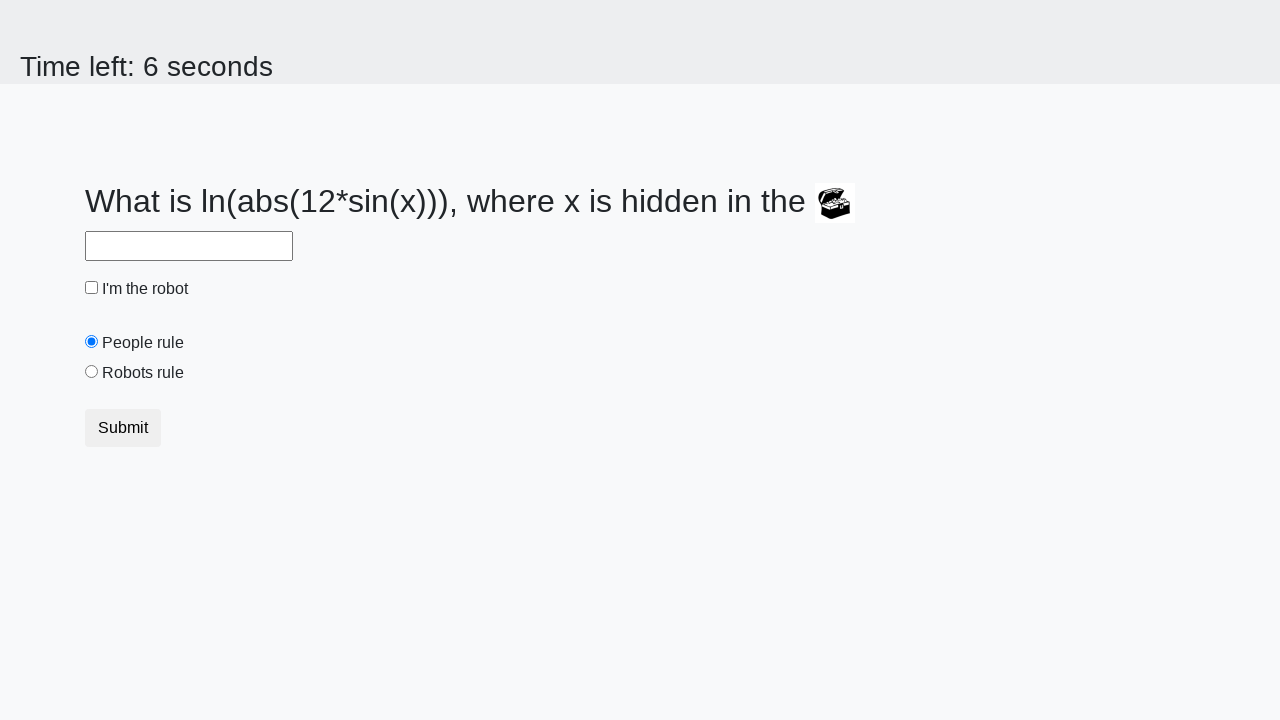

Filled answer field with calculated result on #answer
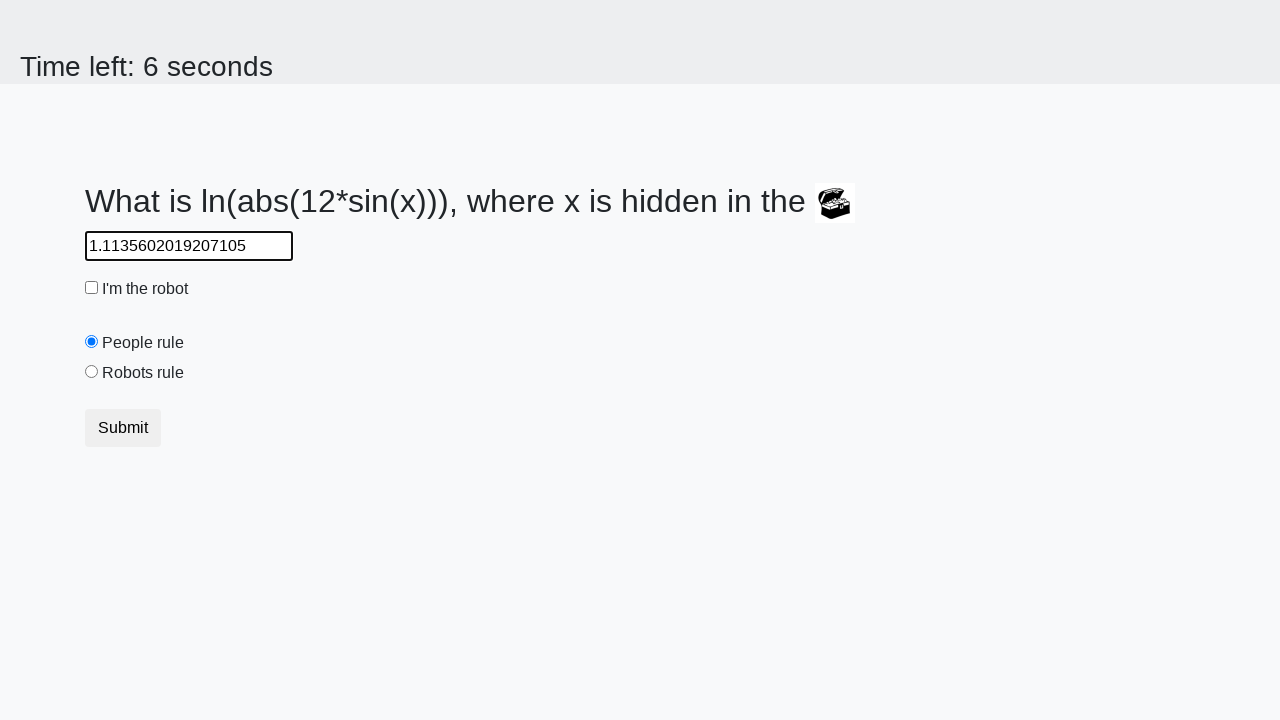

Checked the 'I'm the robot' checkbox at (92, 288) on #robotCheckbox
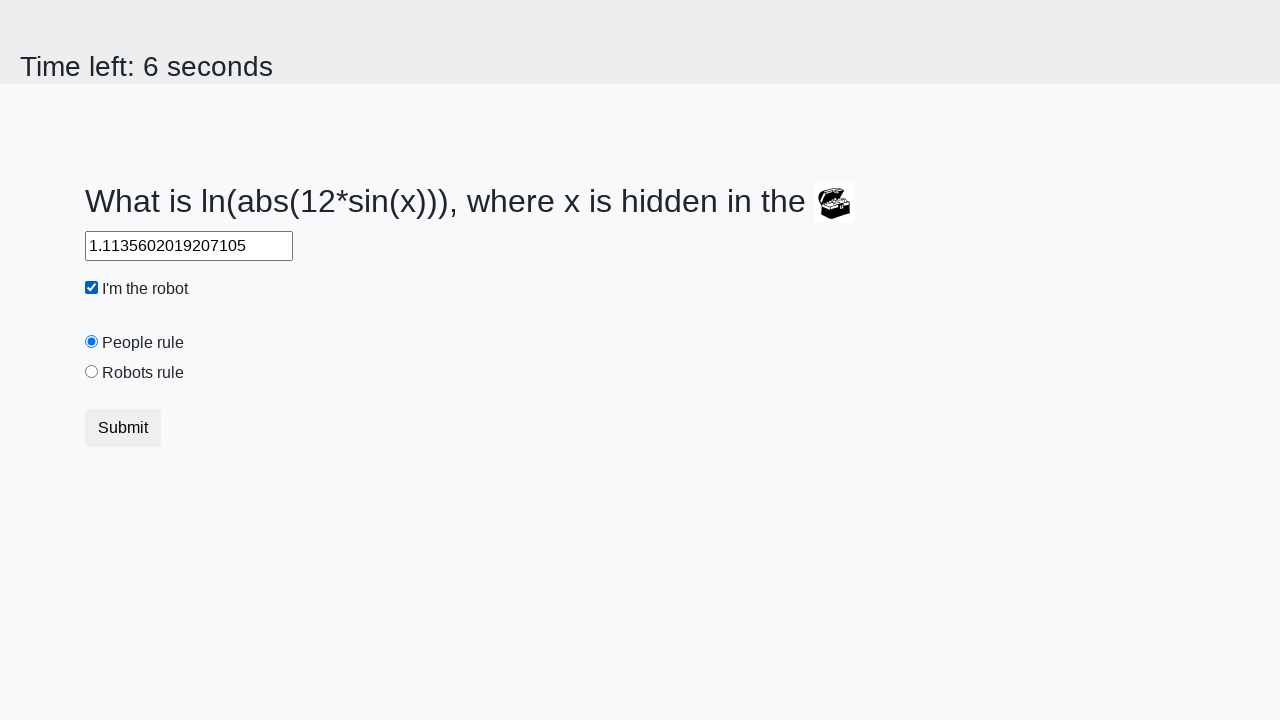

Selected the 'Robots rule!' radio button at (92, 372) on #robotsRule
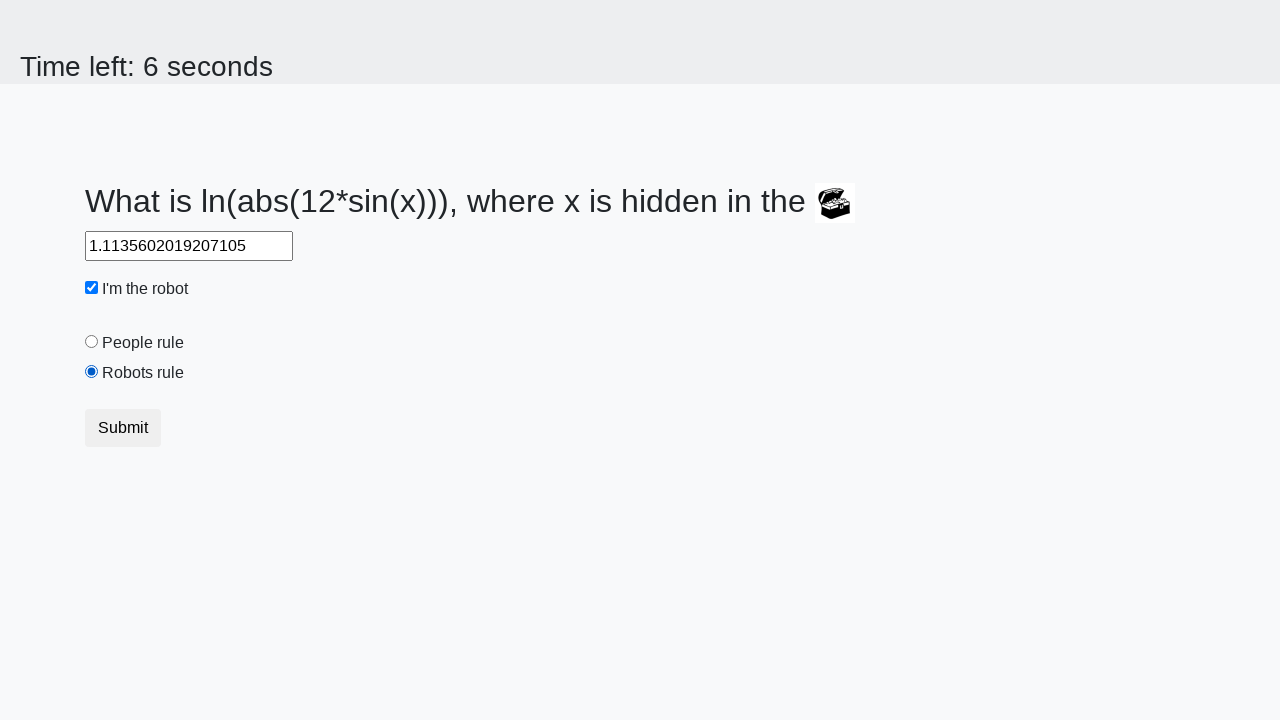

Clicked submit button to submit the form at (123, 428) on button.btn
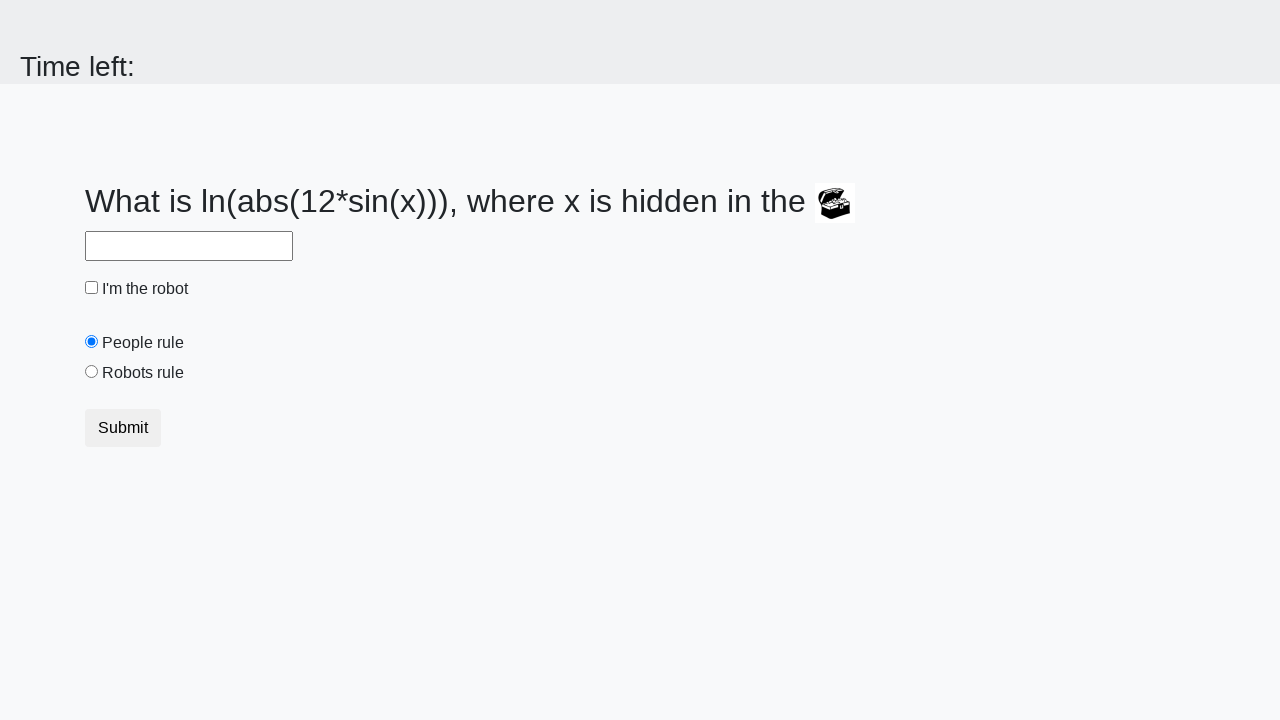

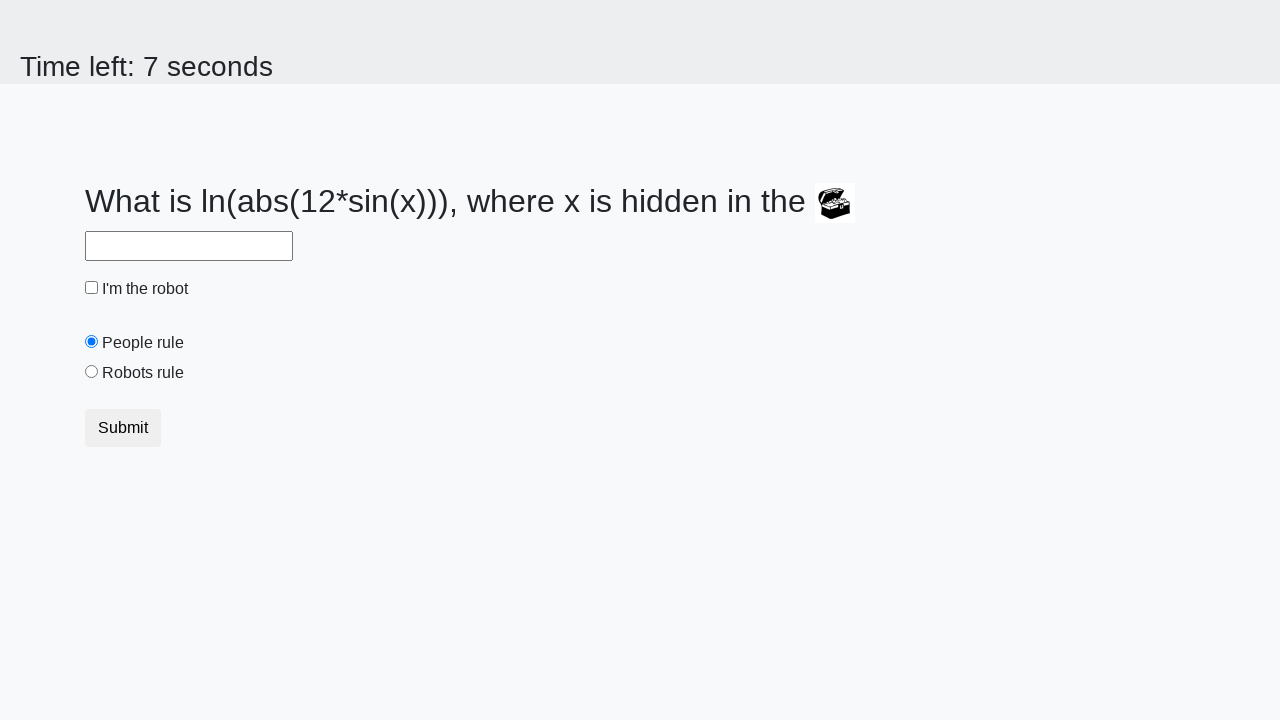